Tests checkbox state verification and conditional clicking - checks if checkboxes are selected and clicks them if they are not

Starting URL: https://the-internet.herokuapp.com/checkboxes

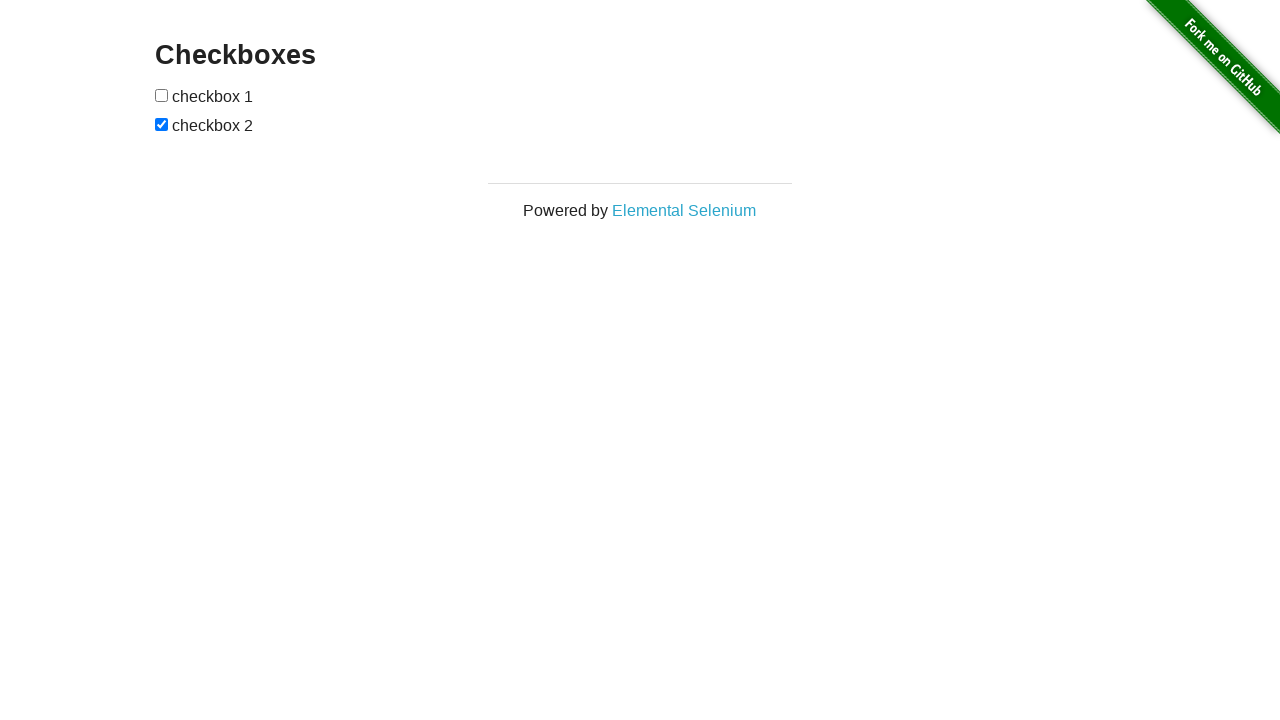

Located first checkbox element
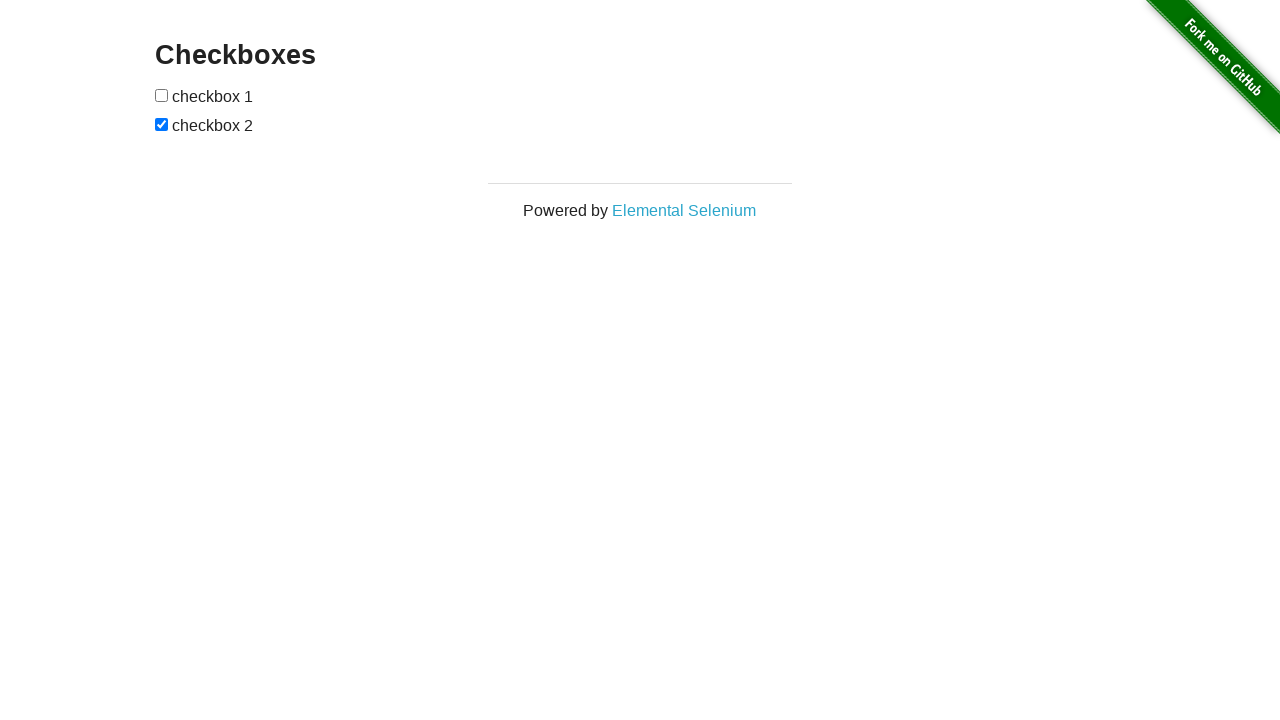

Located second checkbox element
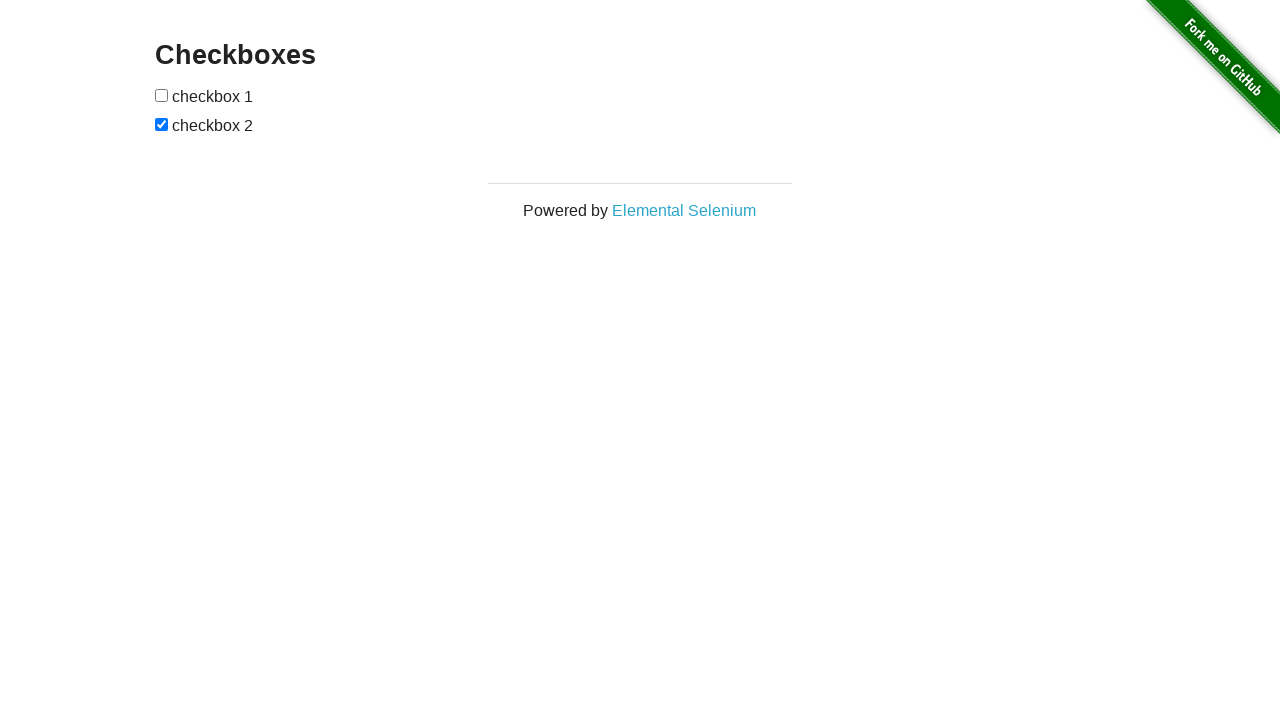

Verified first checkbox is not checked
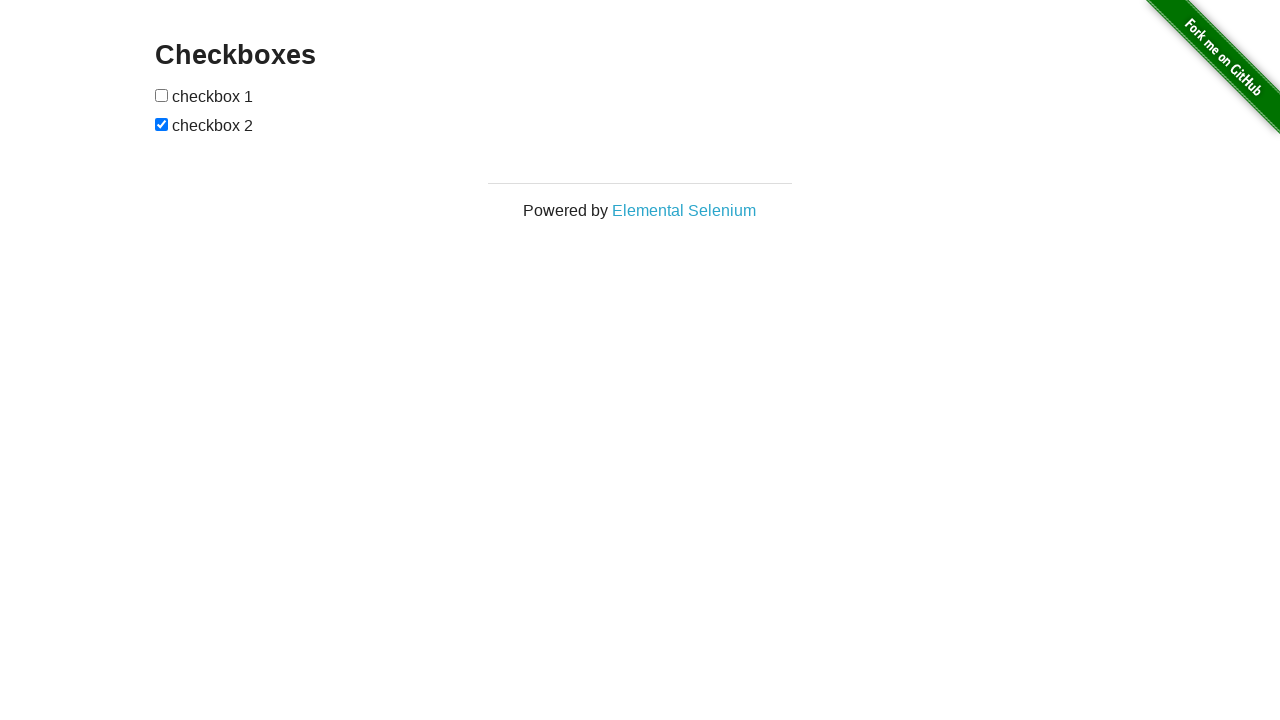

Clicked first checkbox to select it at (162, 95) on xpath=//form[@id='checkboxes']/input[1]
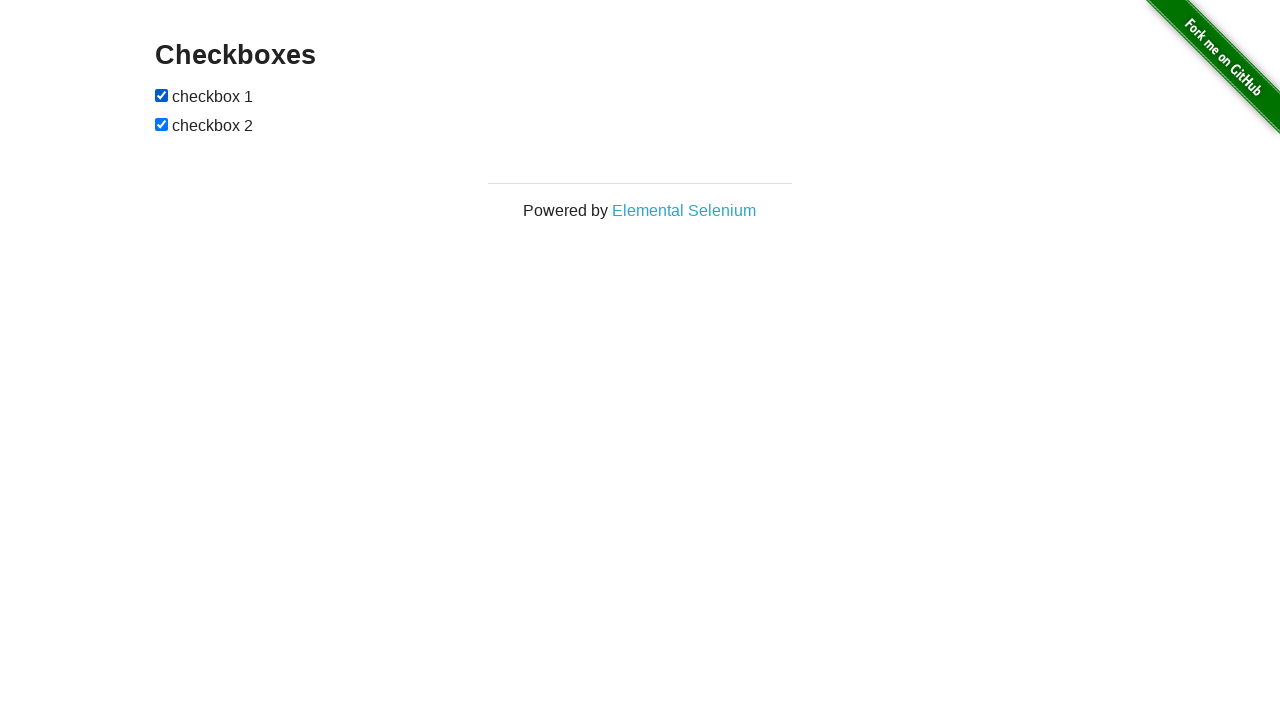

Second checkbox is already checked
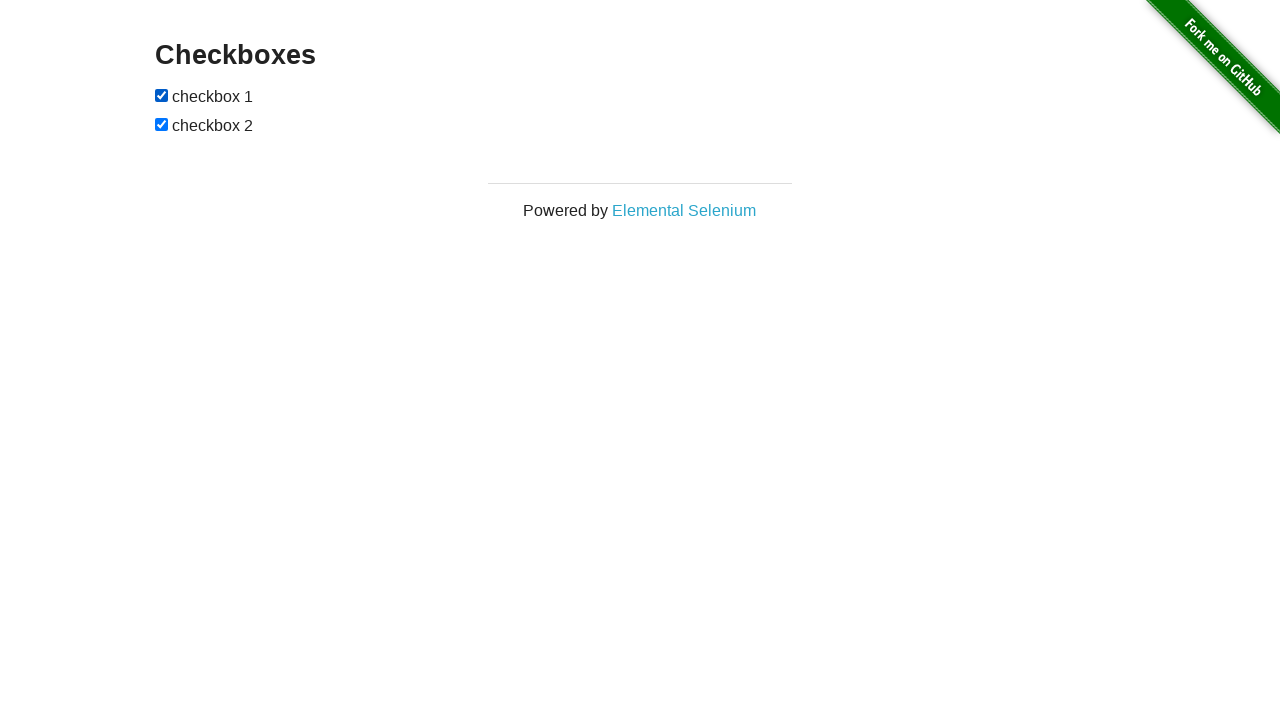

First checkbox confirmed checked in final verification
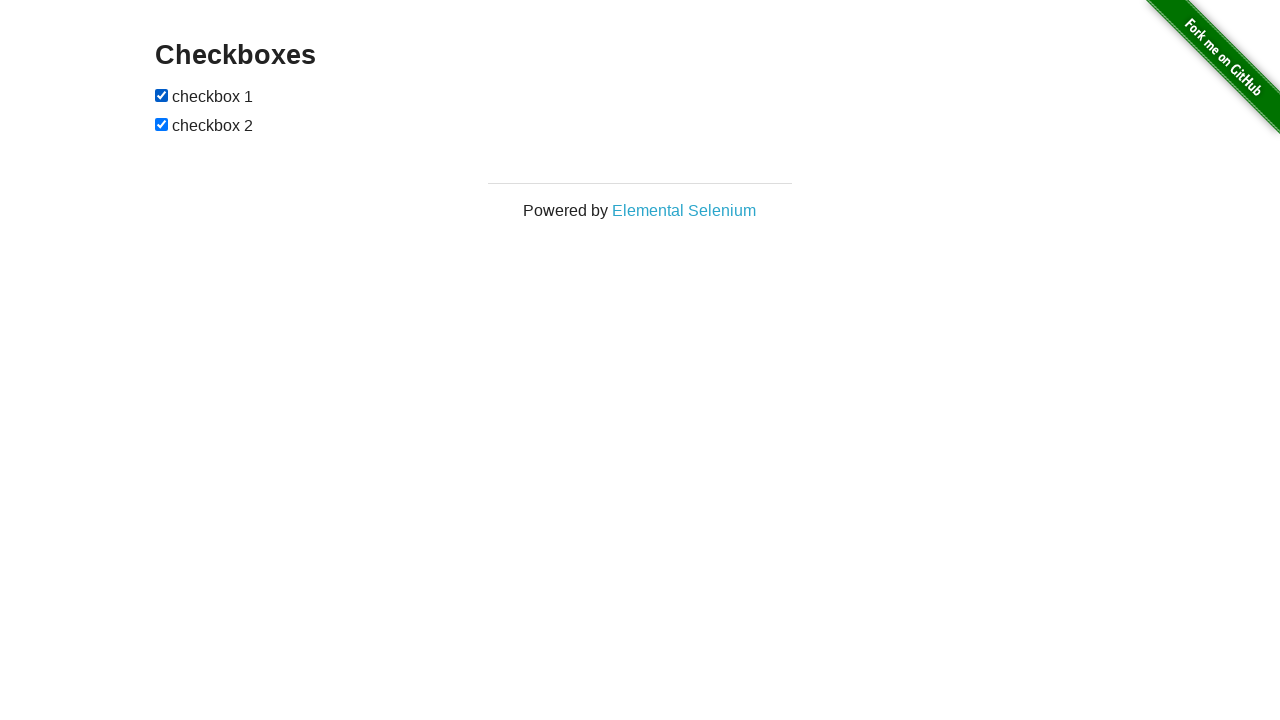

Second checkbox confirmed checked in final verification
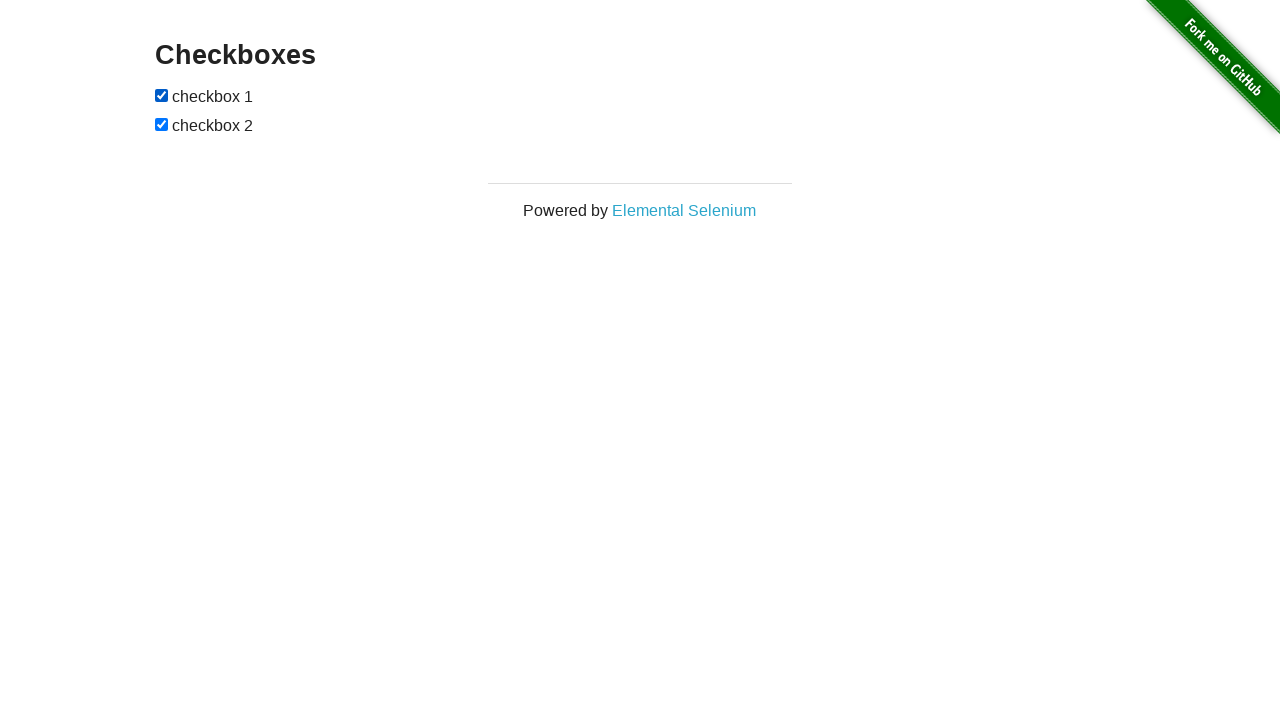

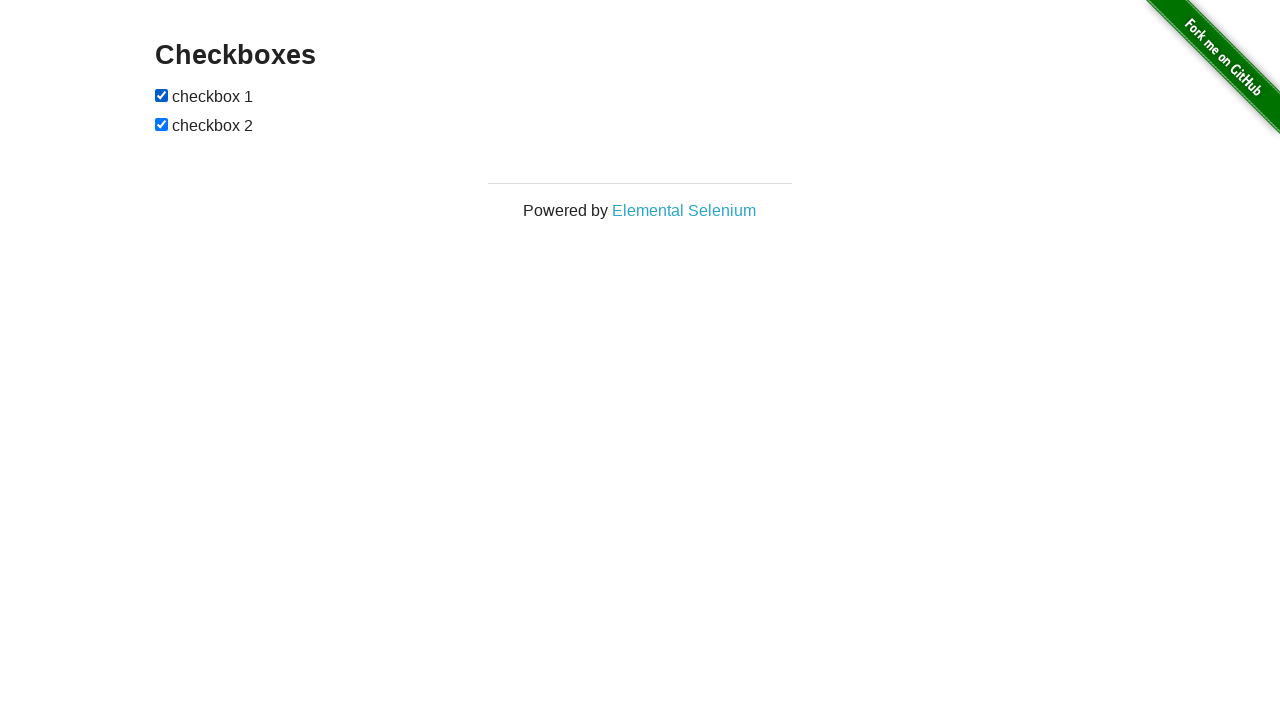